Navigates to an automation practice page and verifies table elements by counting rows and columns and accessing specific row content

Starting URL: https://www.rahulshettyacademy.com/AutomationPractice/

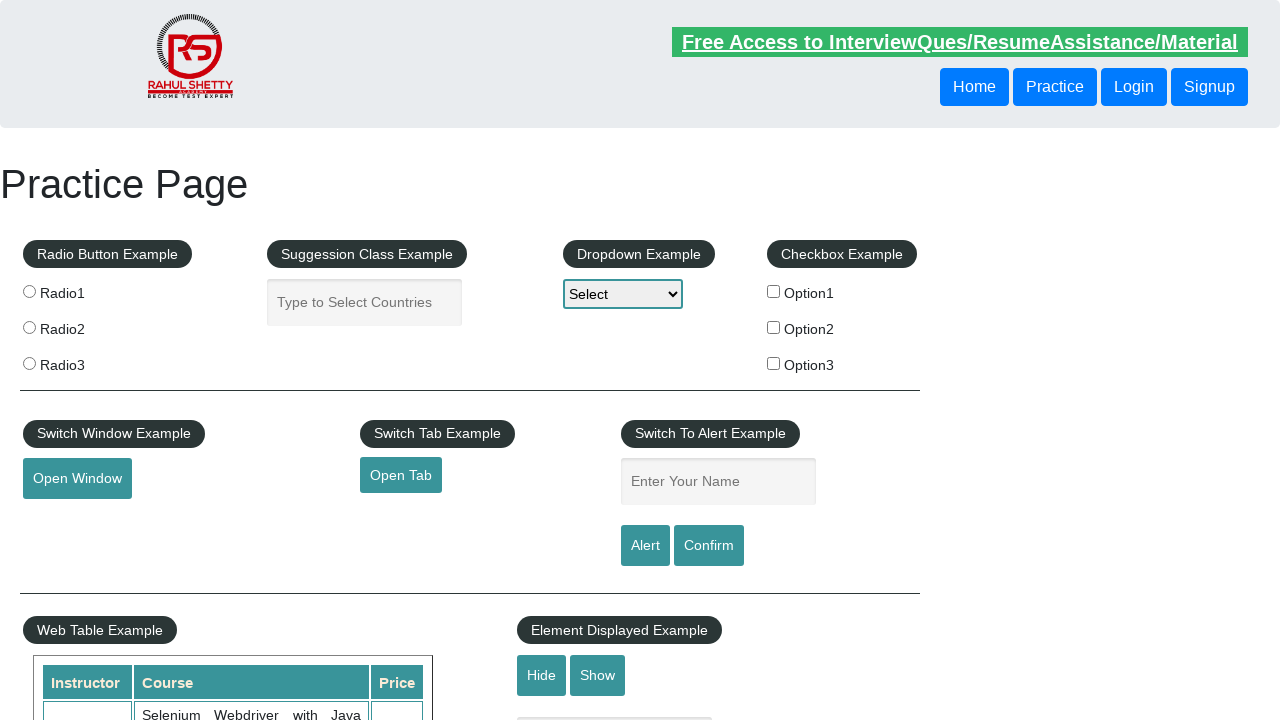

Navigated to automation practice page
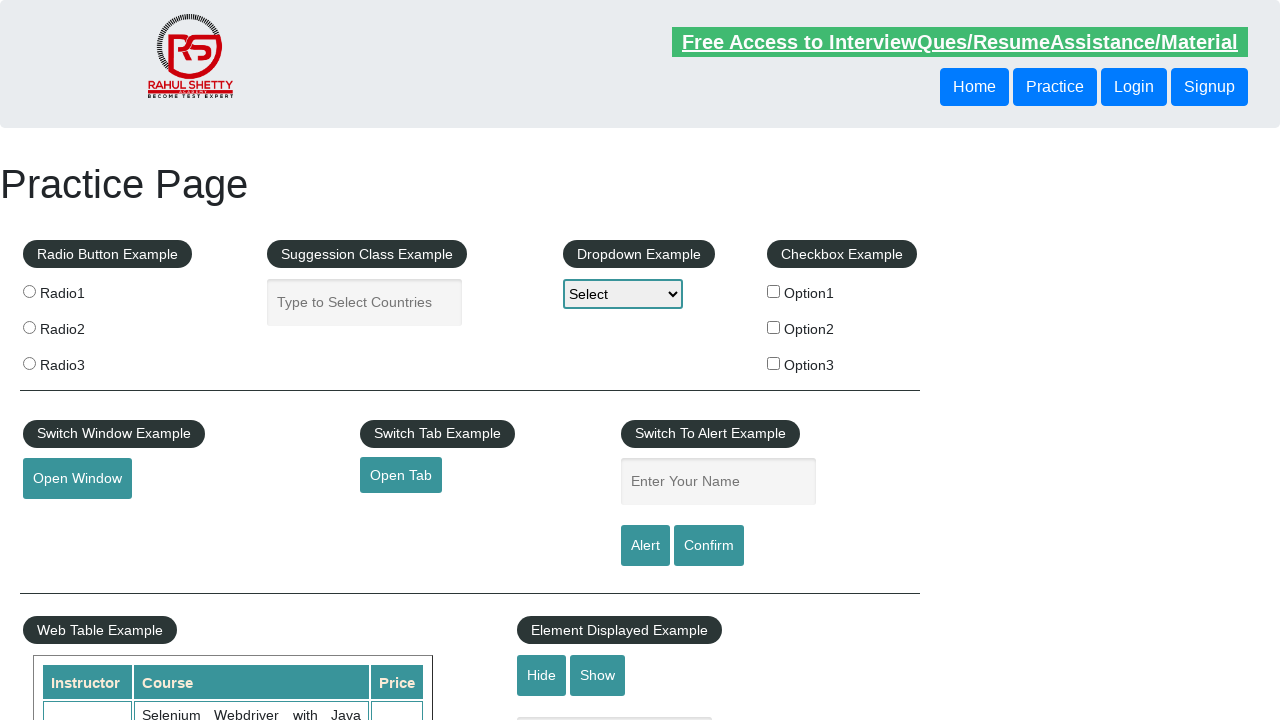

Table element loaded and became visible
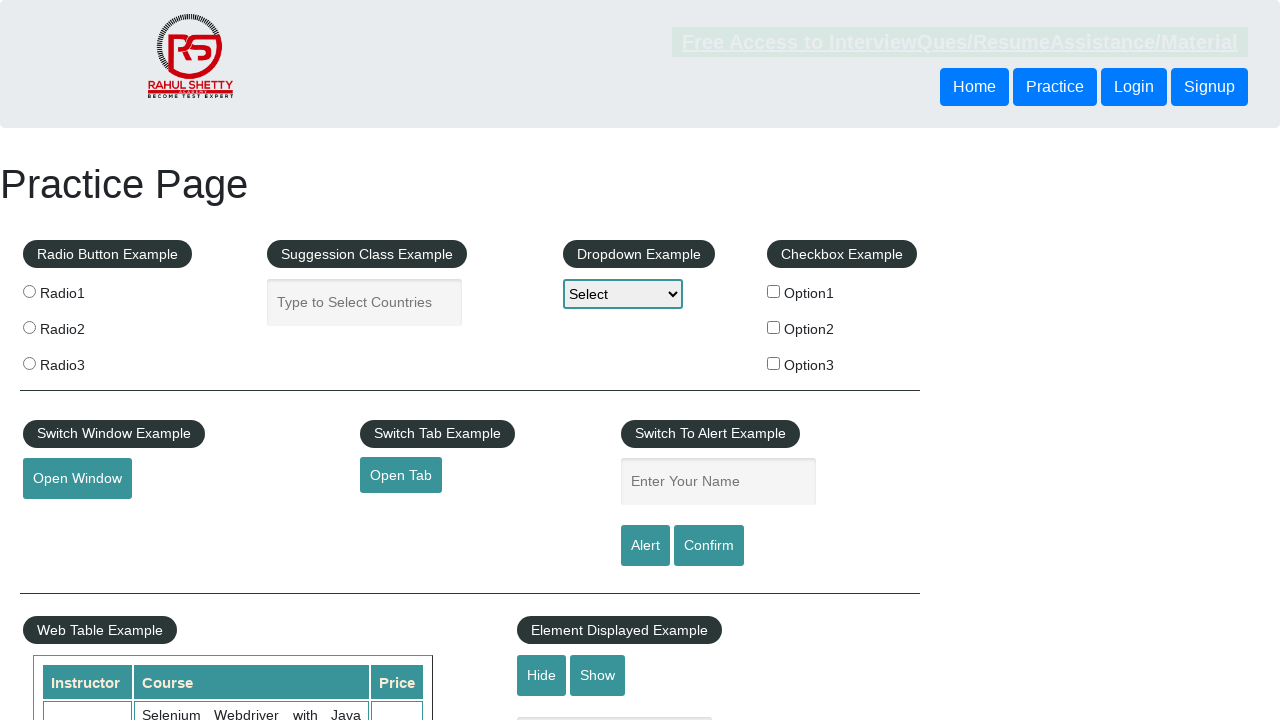

Counted table rows: 11
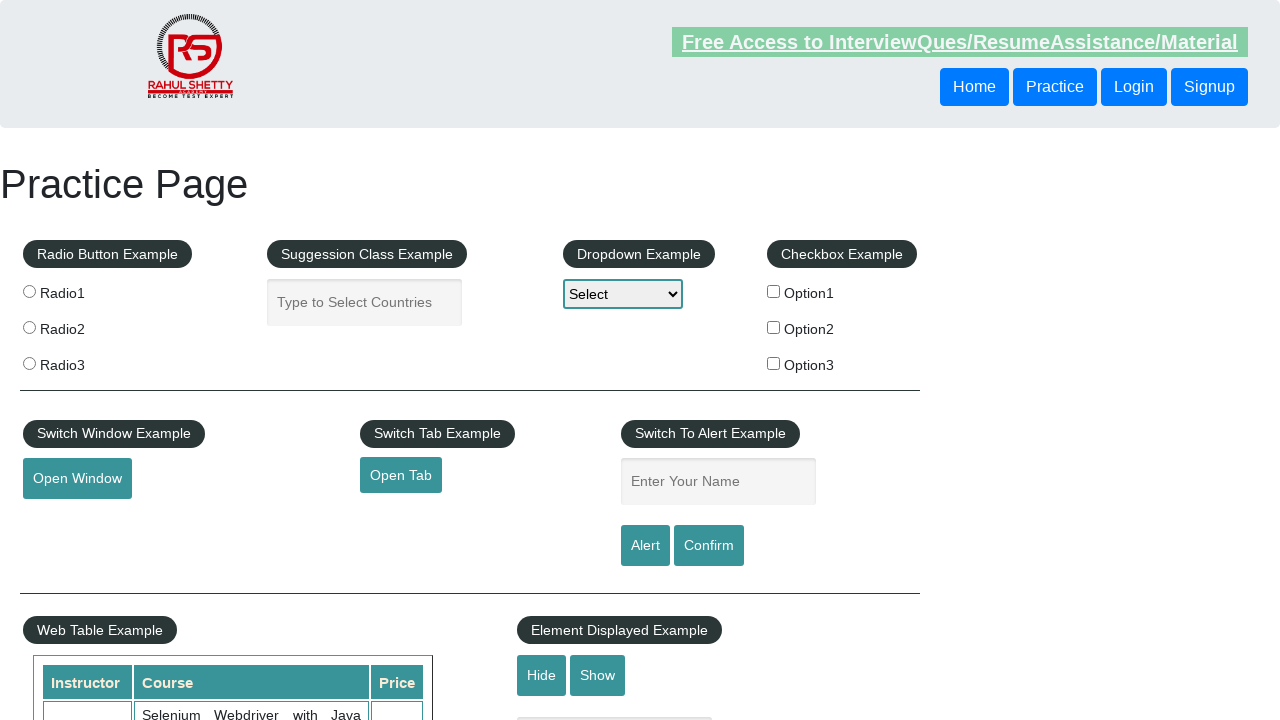

Counted table columns: 3
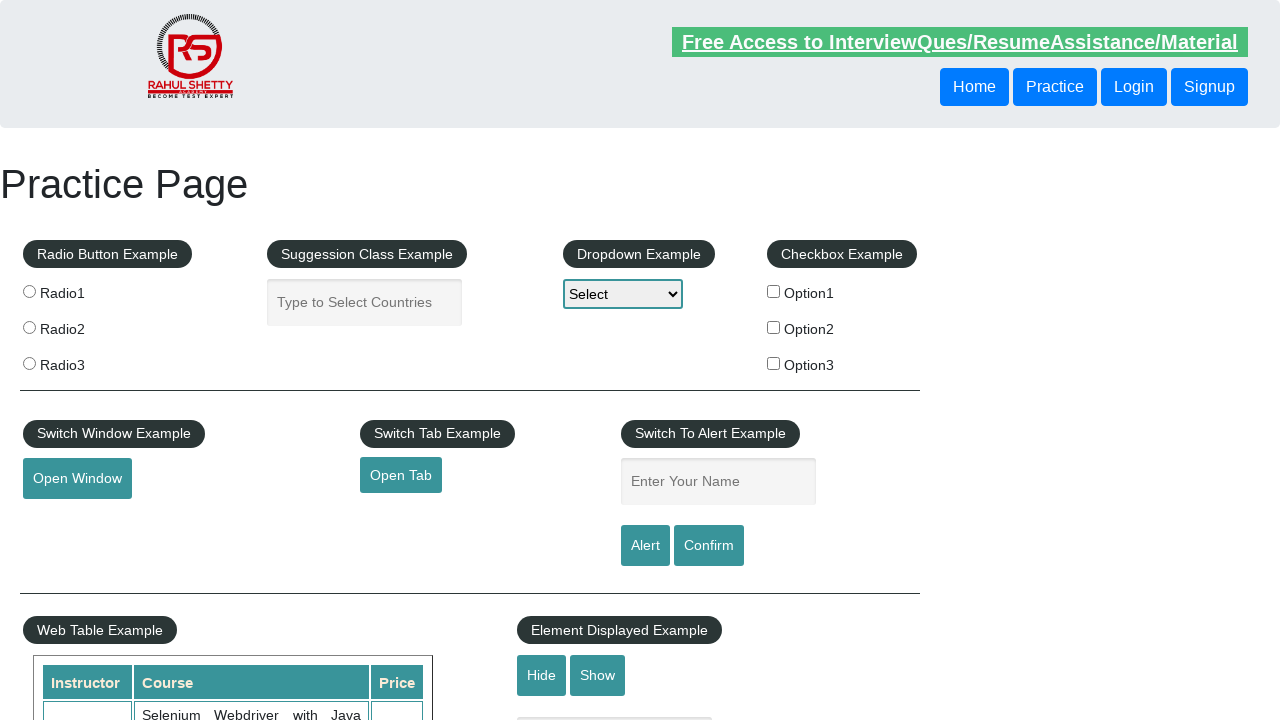

Retrieved second row content: 
                            Rahul Shetty
        ...
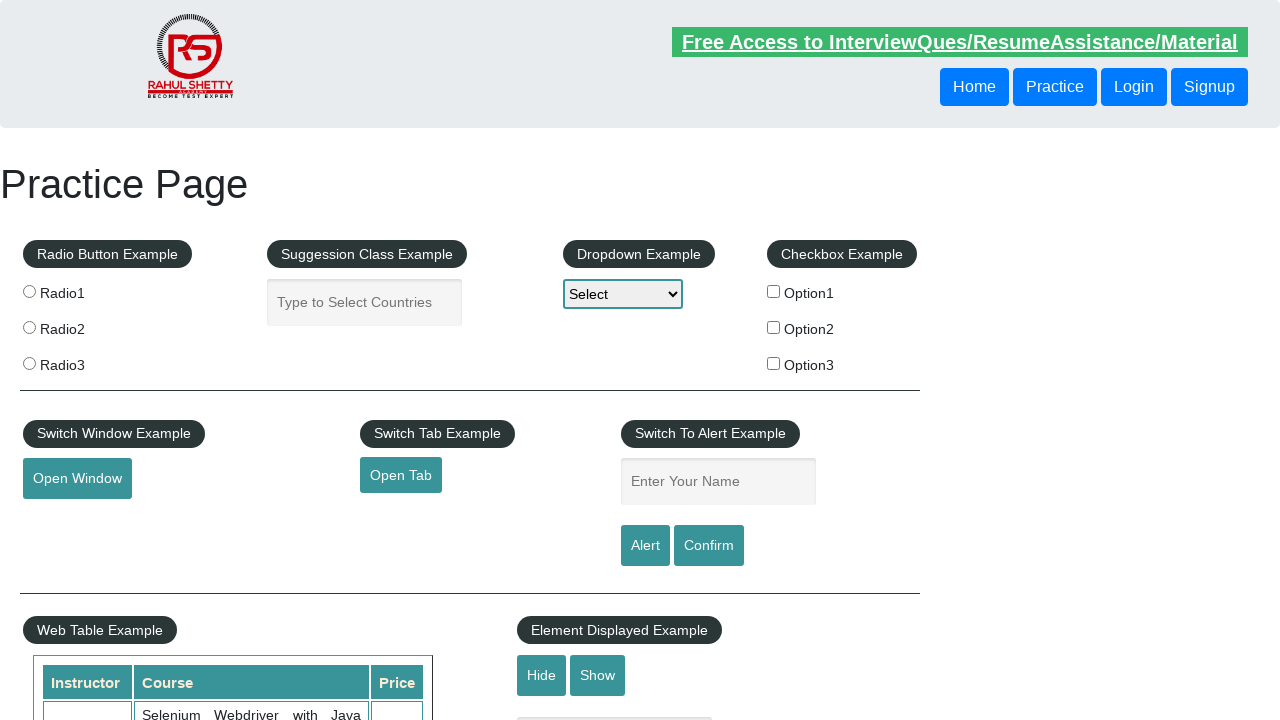

Verified table has rows
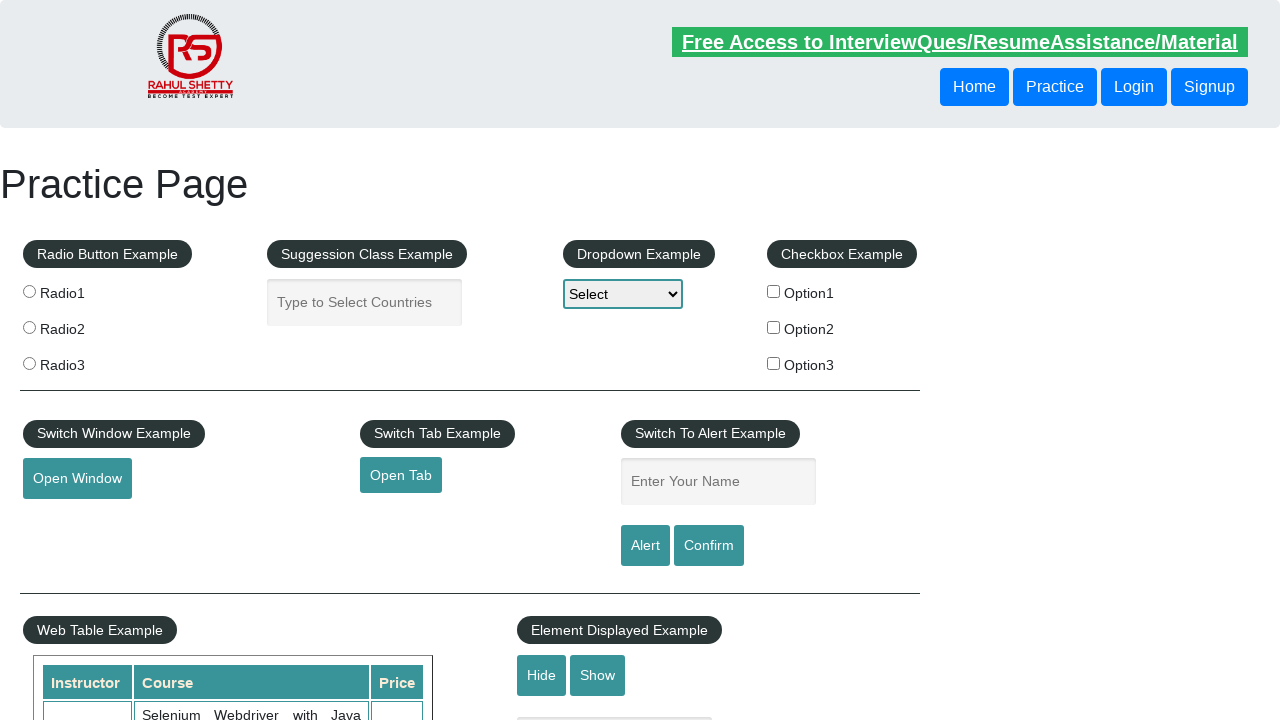

Verified table has columns
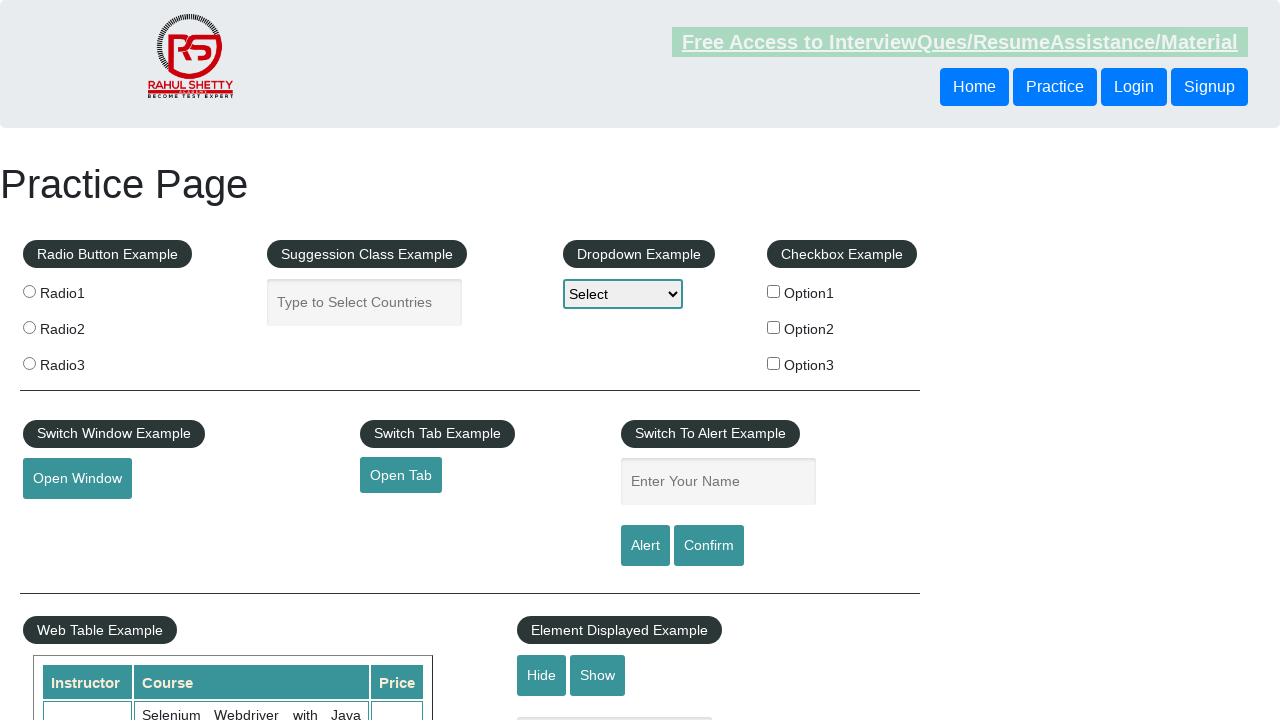

Verified second row has content
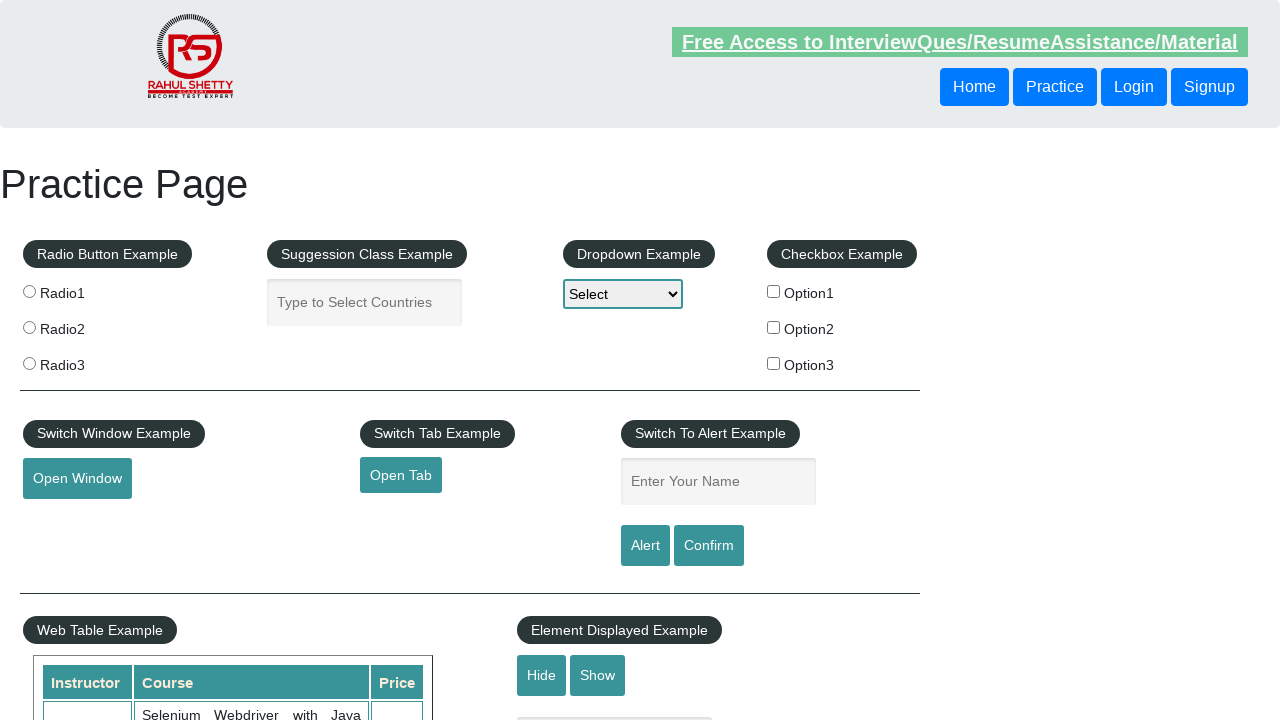

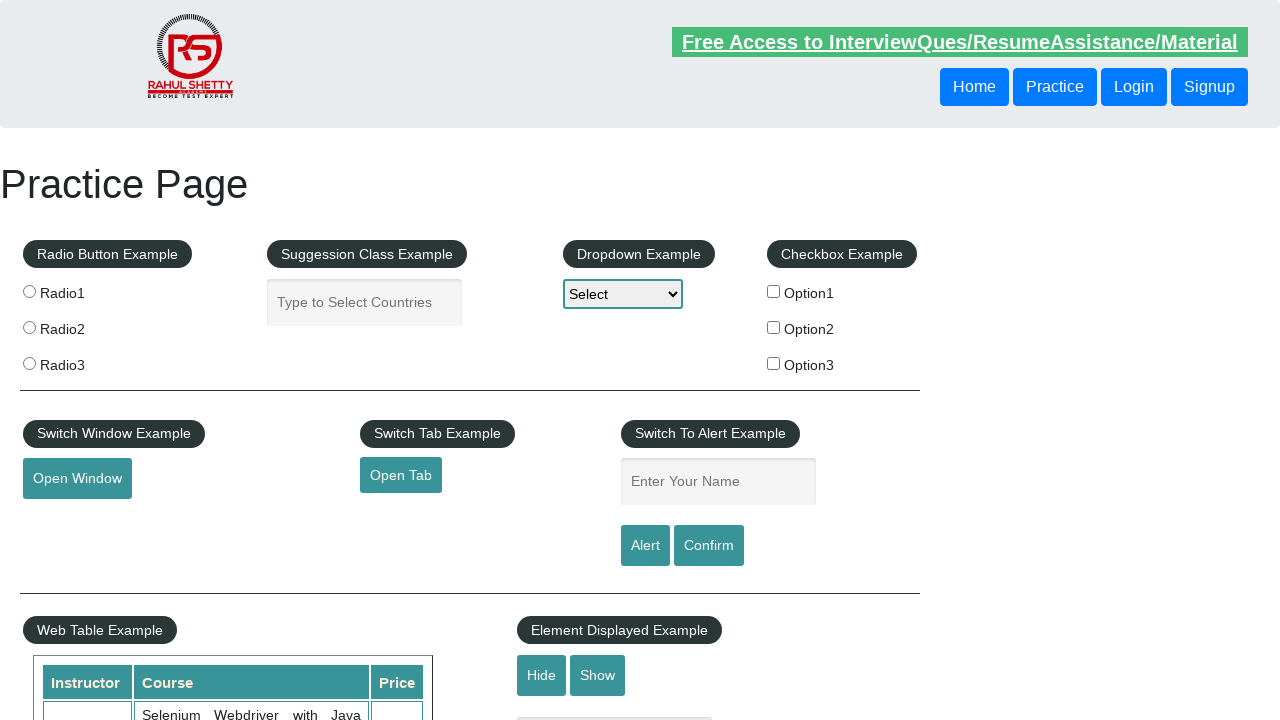